Tests dropdown handling functionality by selecting options using different methods: by index, by value, and by visible text on a demo dropdown page.

Starting URL: https://the-internet.herokuapp.com/dropdown

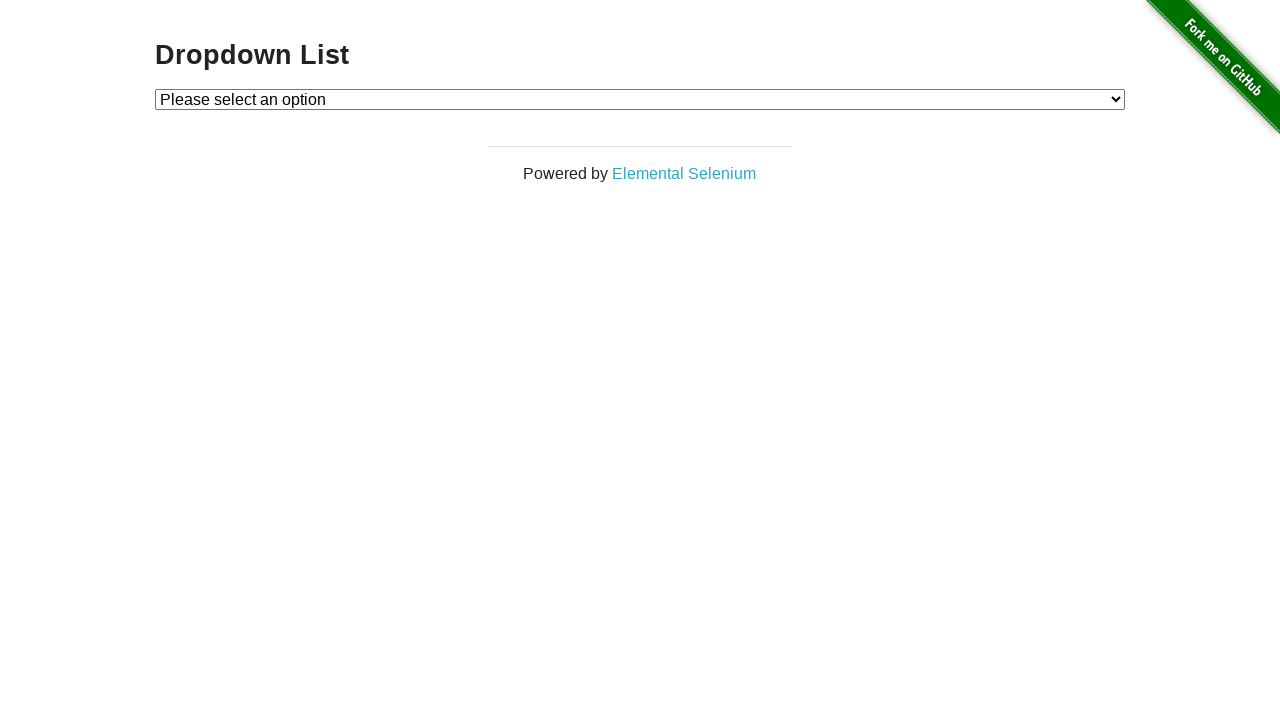

Navigated to dropdown demo page
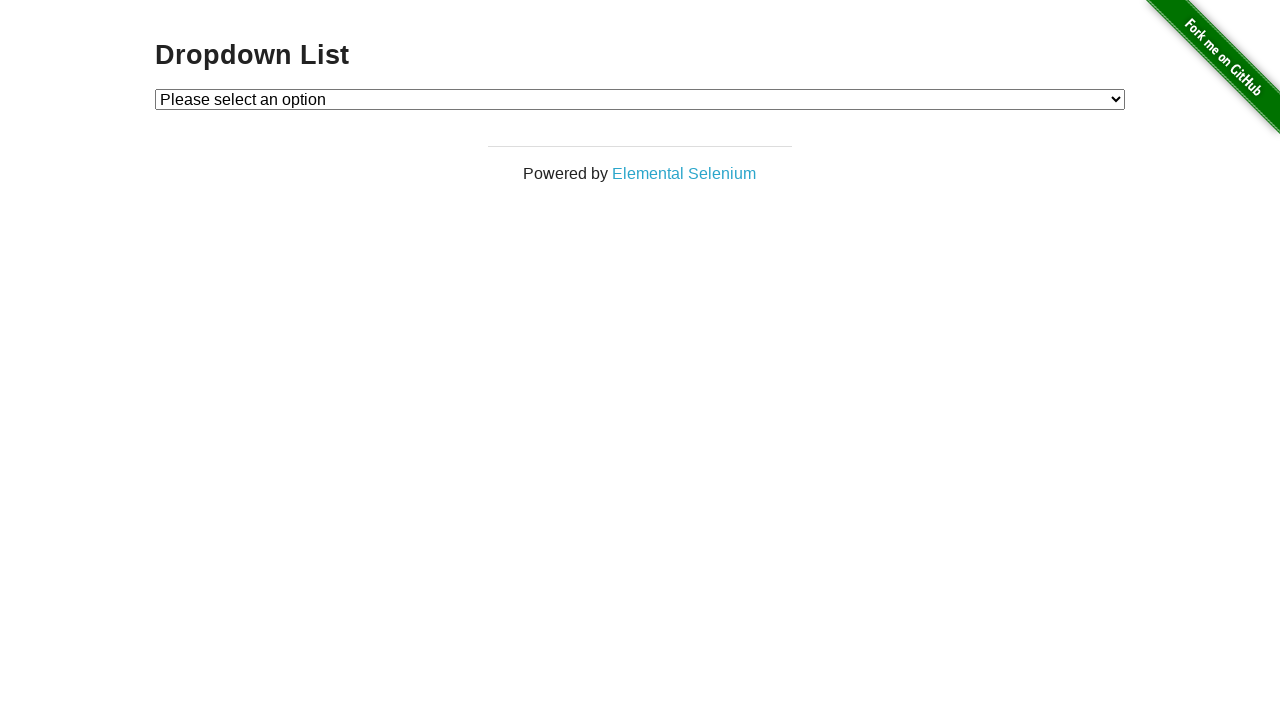

Clicked dropdown to open it at (640, 99) on #dropdown
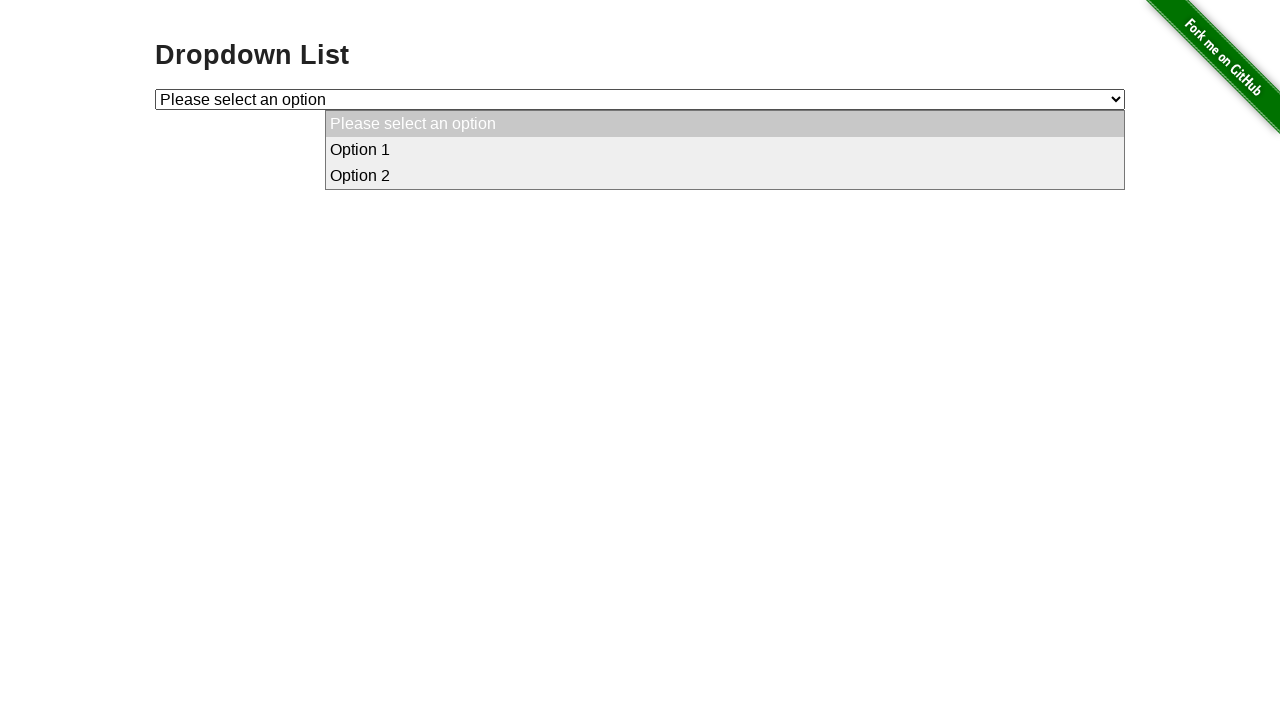

Verified dropdown is visible
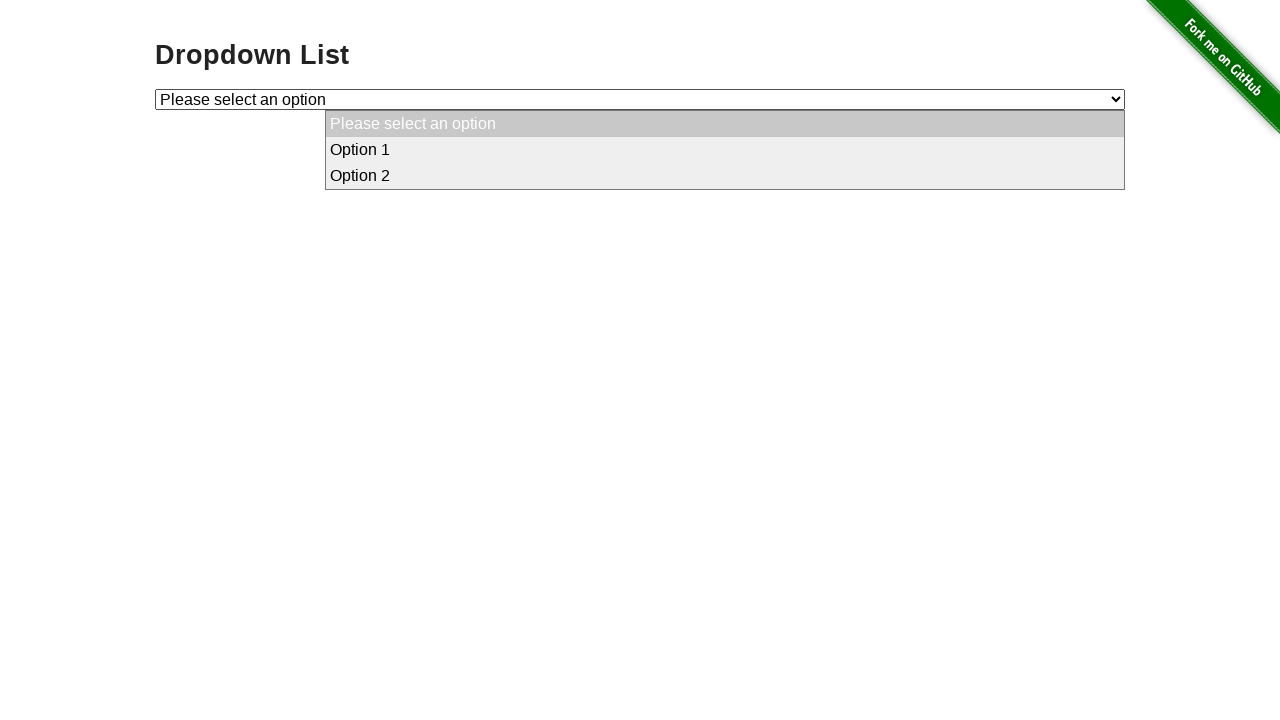

Selected dropdown option by index 1 on #dropdown
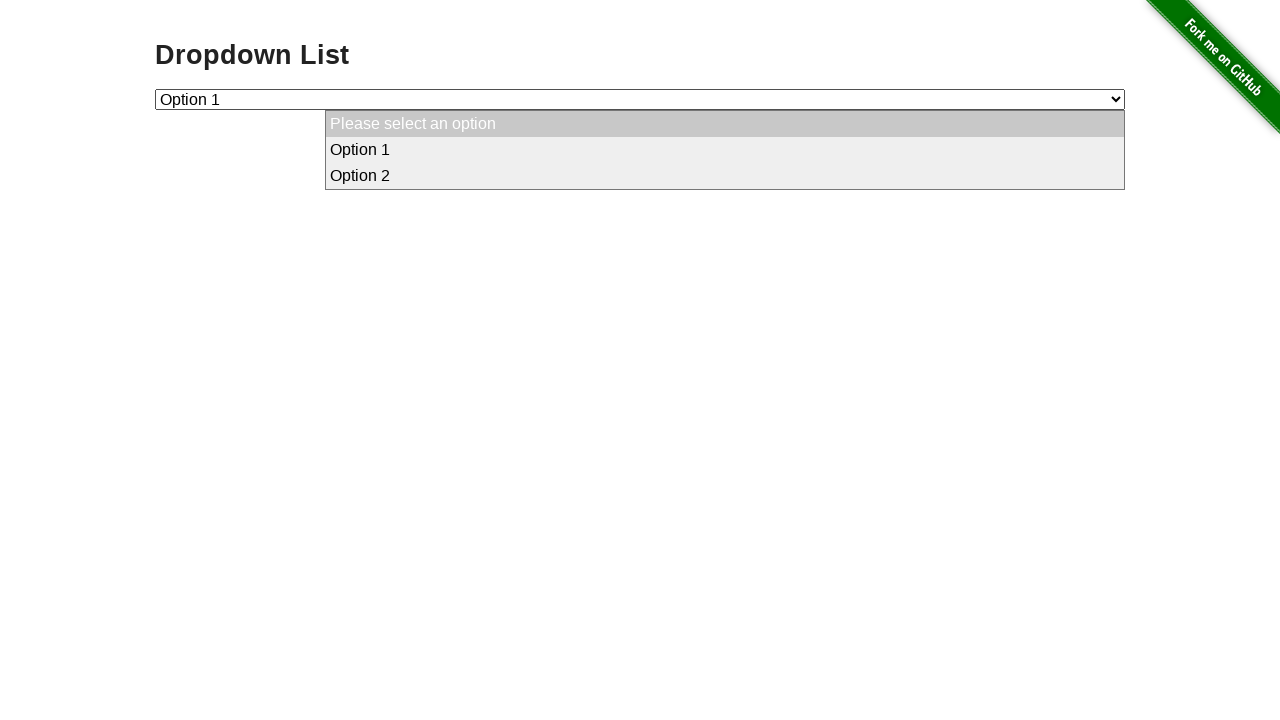

Selected dropdown option by value '2' on #dropdown
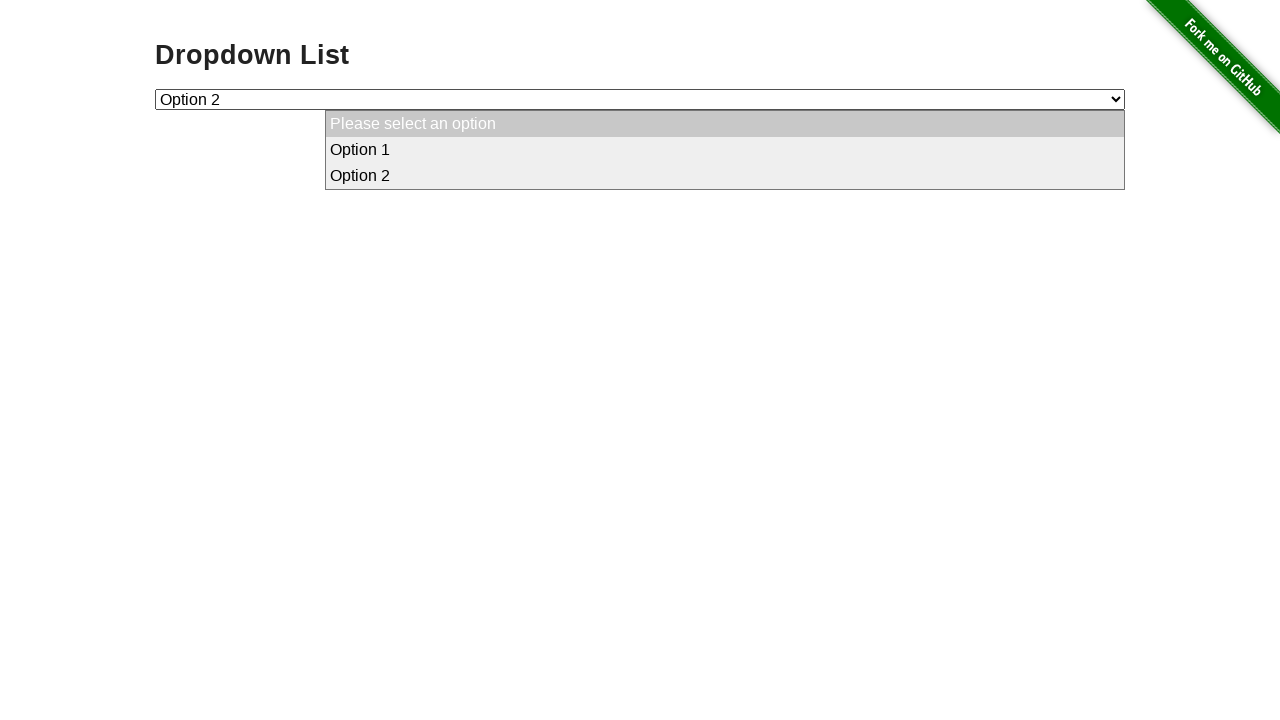

Selected dropdown option by visible text 'Option 1' on #dropdown
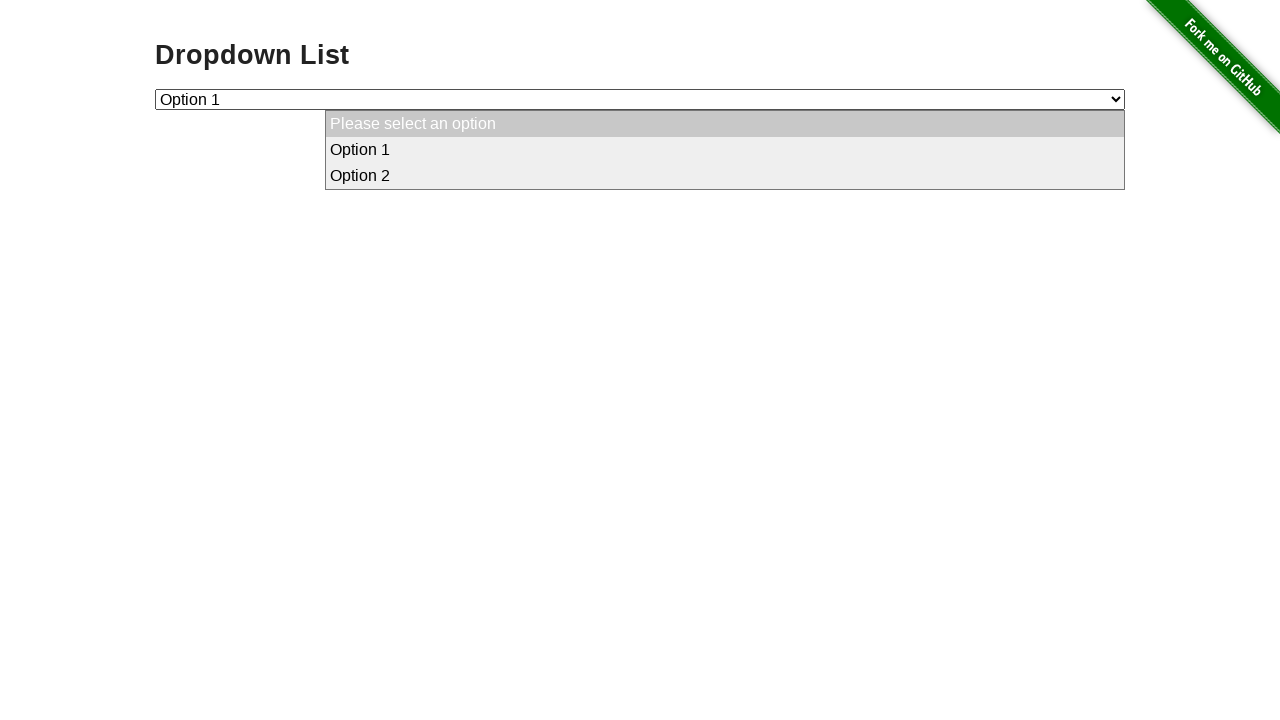

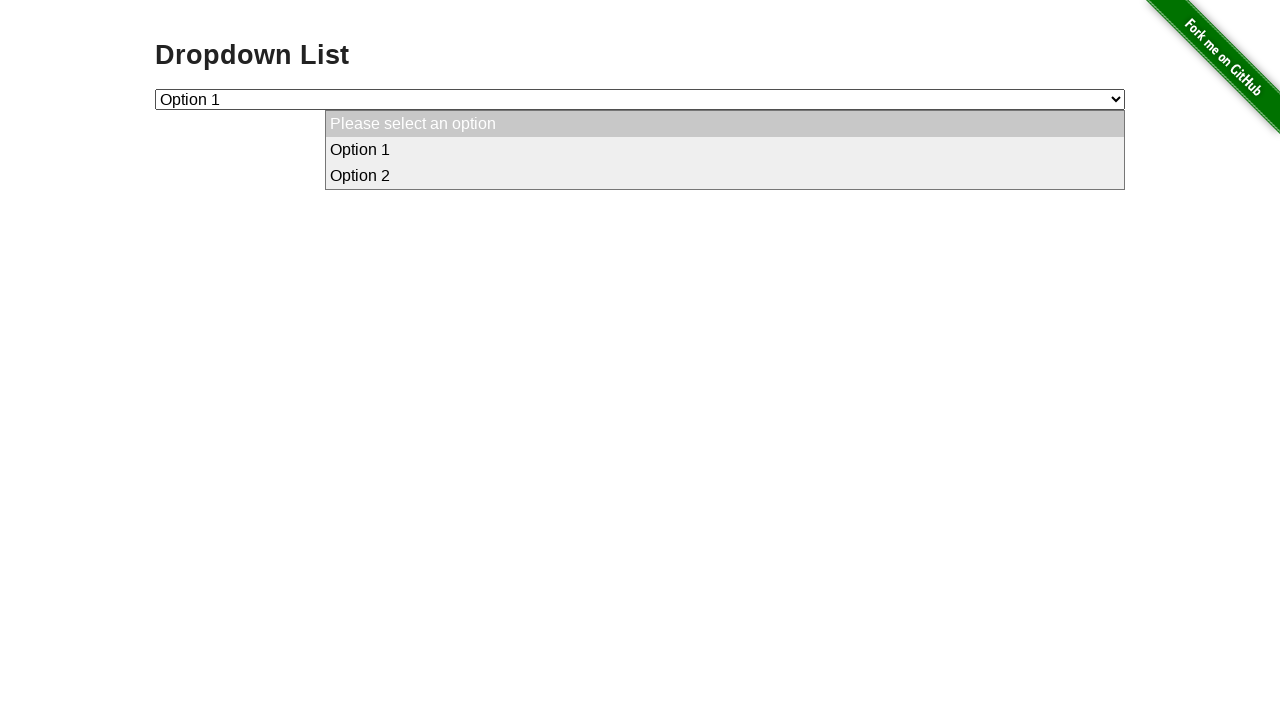